Tests dropdown menu interaction by clicking a dropdown button and selecting the Facebook option from the expanded menu

Starting URL: https://omayo.blogspot.com

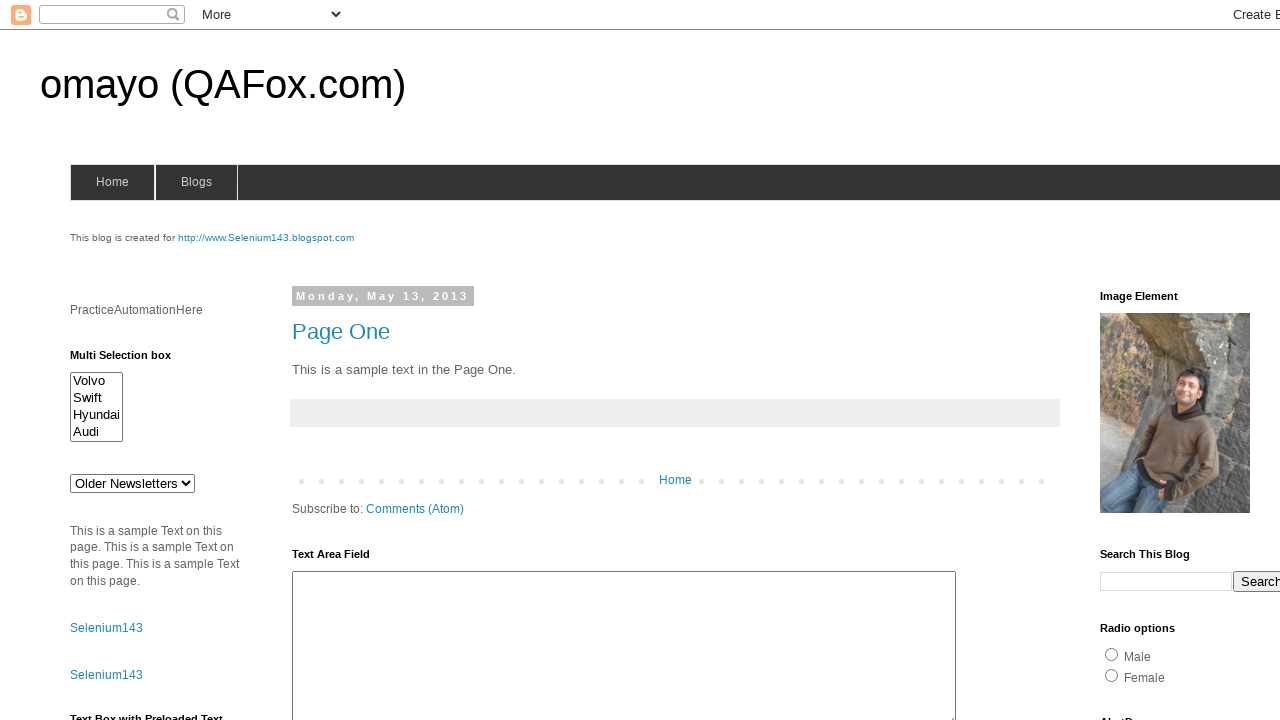

Clicked dropdown button to expand menu at (1227, 360) on button.dropbtn
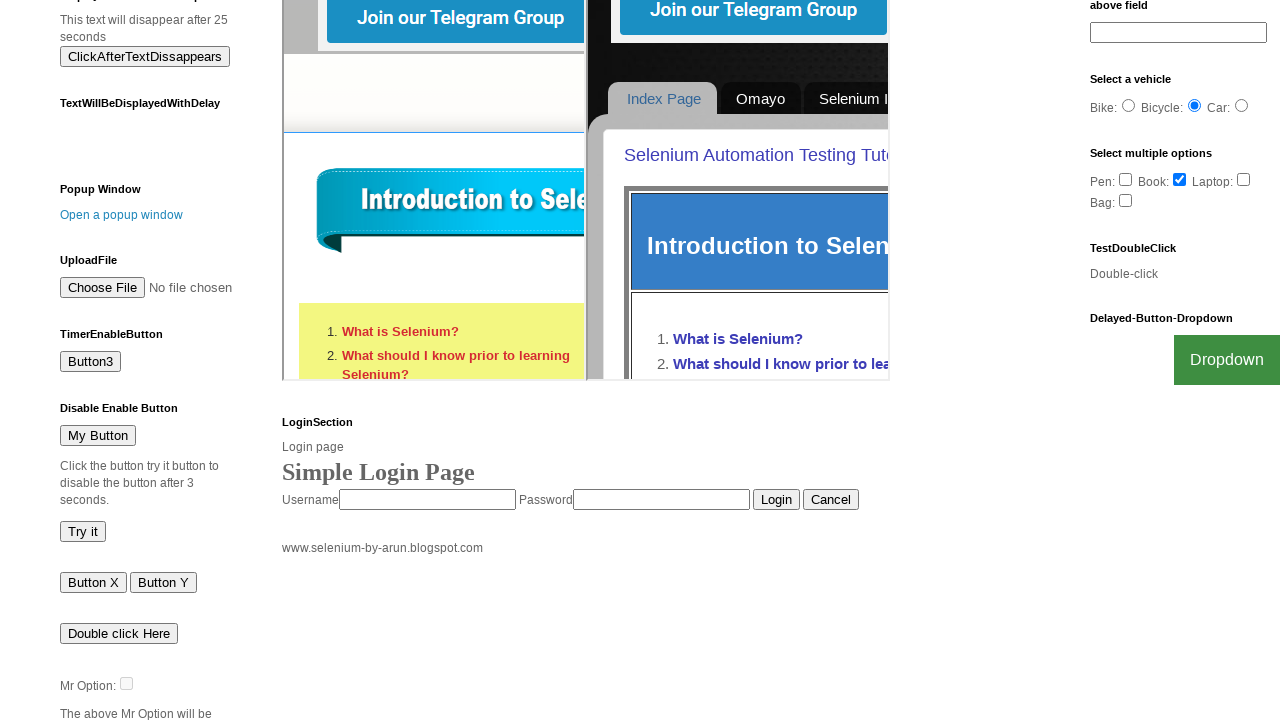

Clicked Facebook option from dropdown menu at (1200, 700) on a:has-text('Facebook')
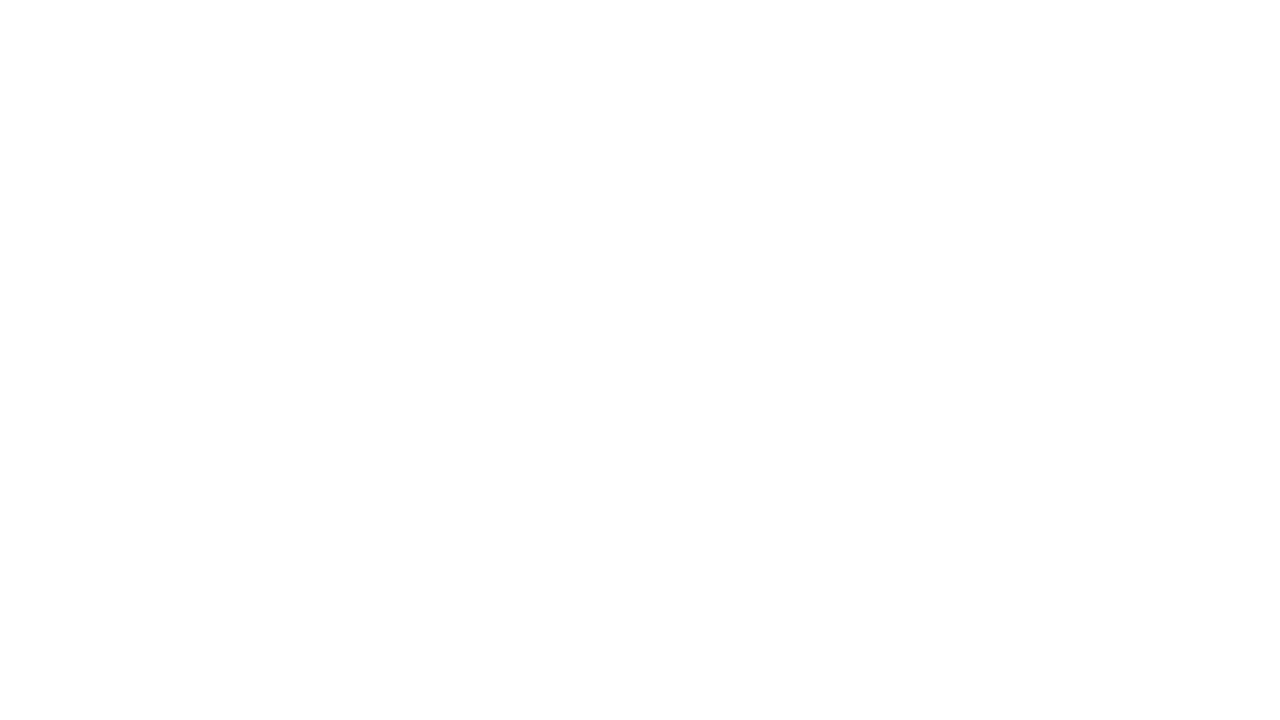

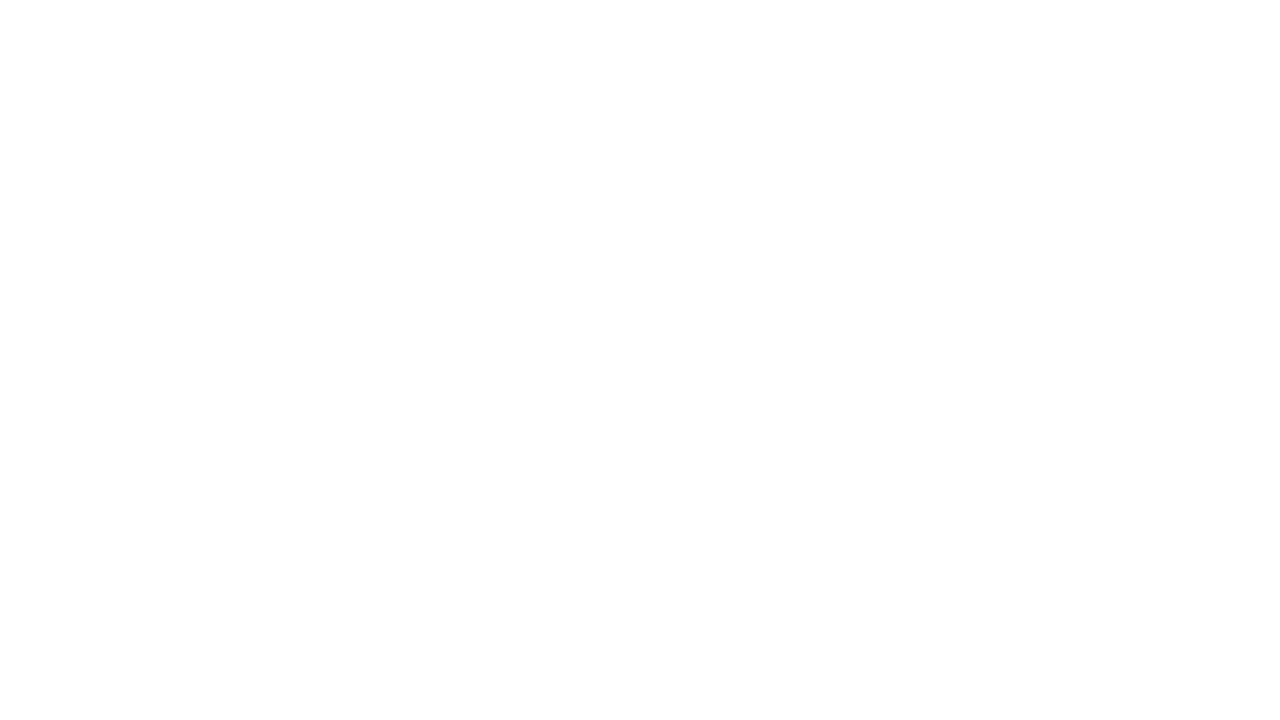